Tests the Selenium practice form by filling in the name field with a sample value

Starting URL: https://www.tutorialspoint.com/selenium/practice/selenium_automation_practice.php

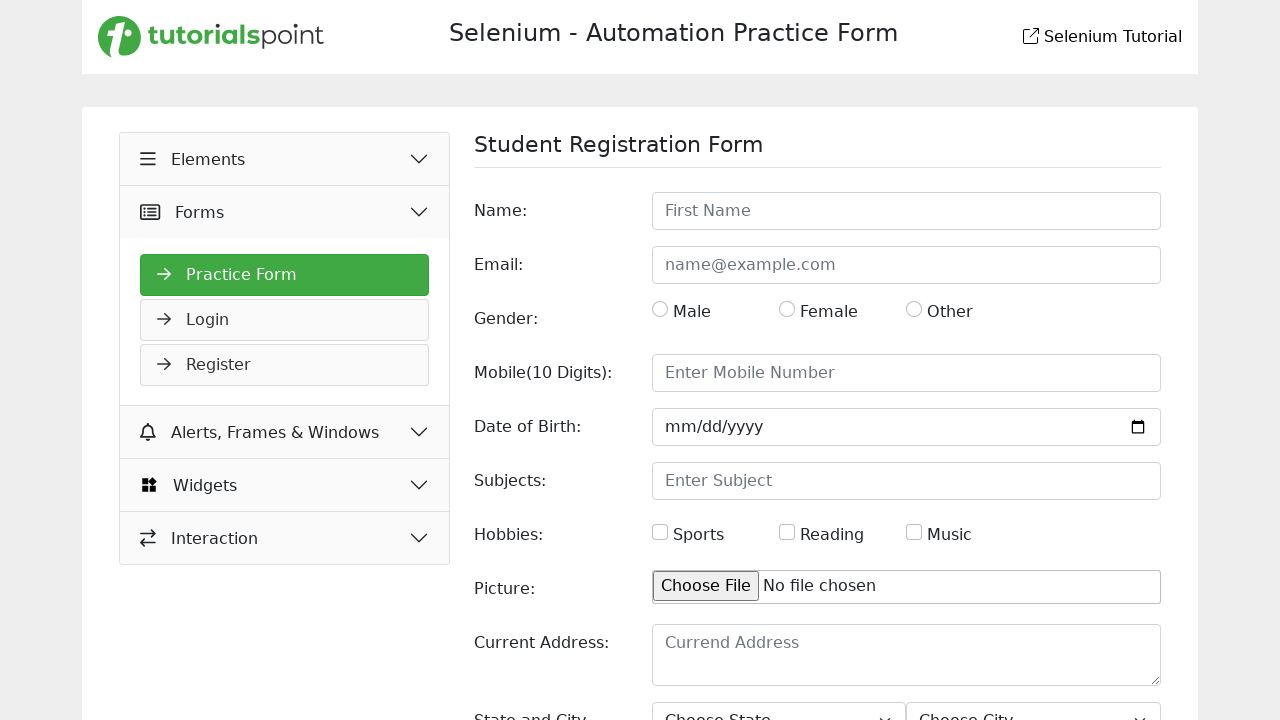

Filled name field with 'Veronika' on #name
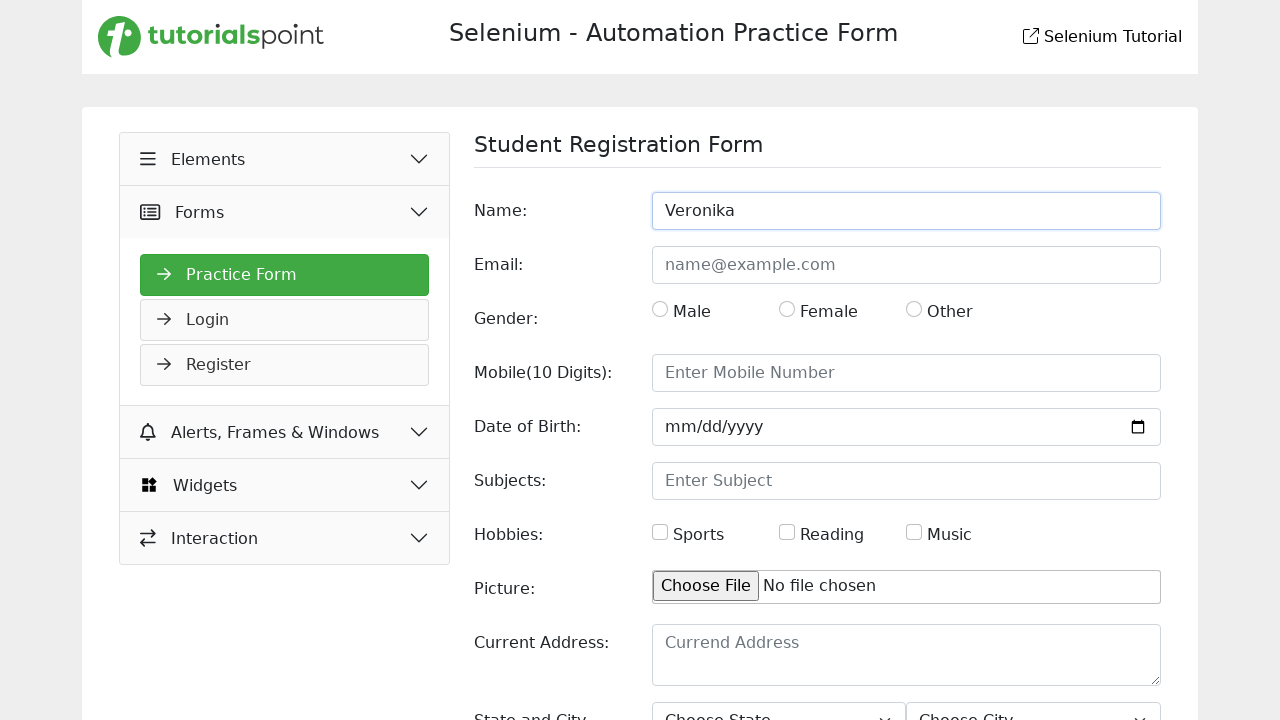

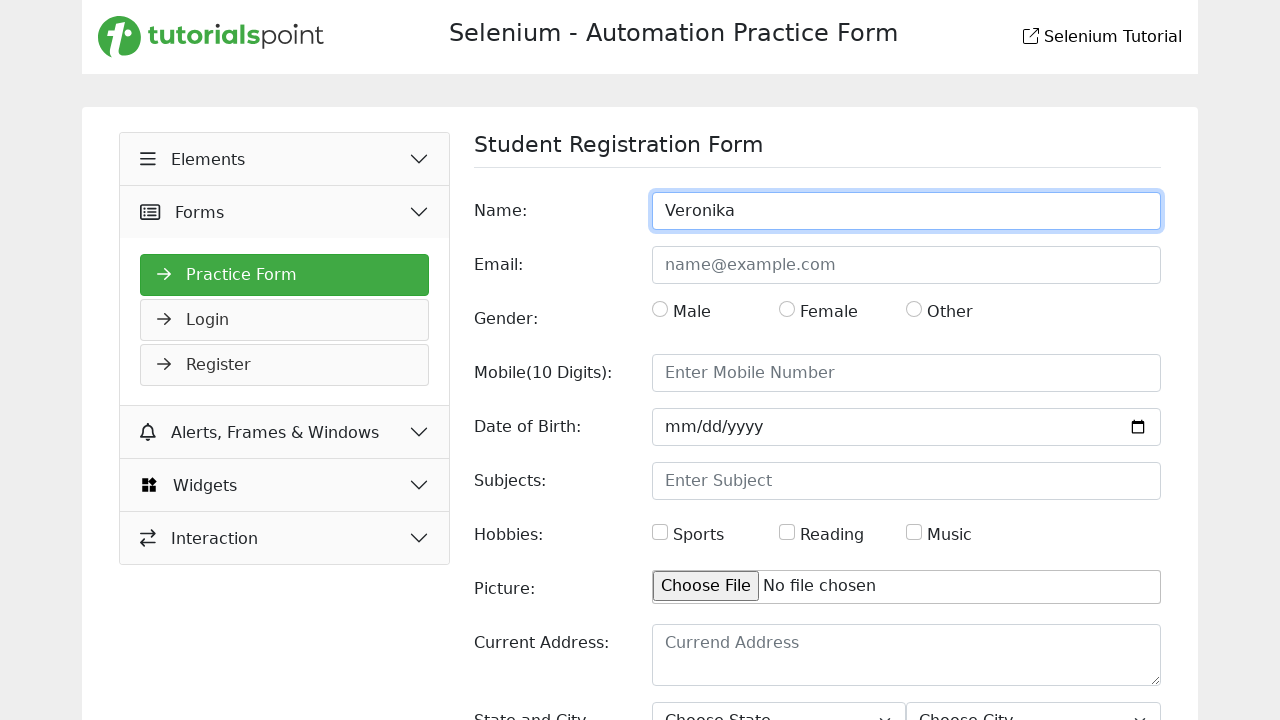